Tests that an item is removed when an empty text string is entered during edit

Starting URL: https://demo.playwright.dev/todomvc

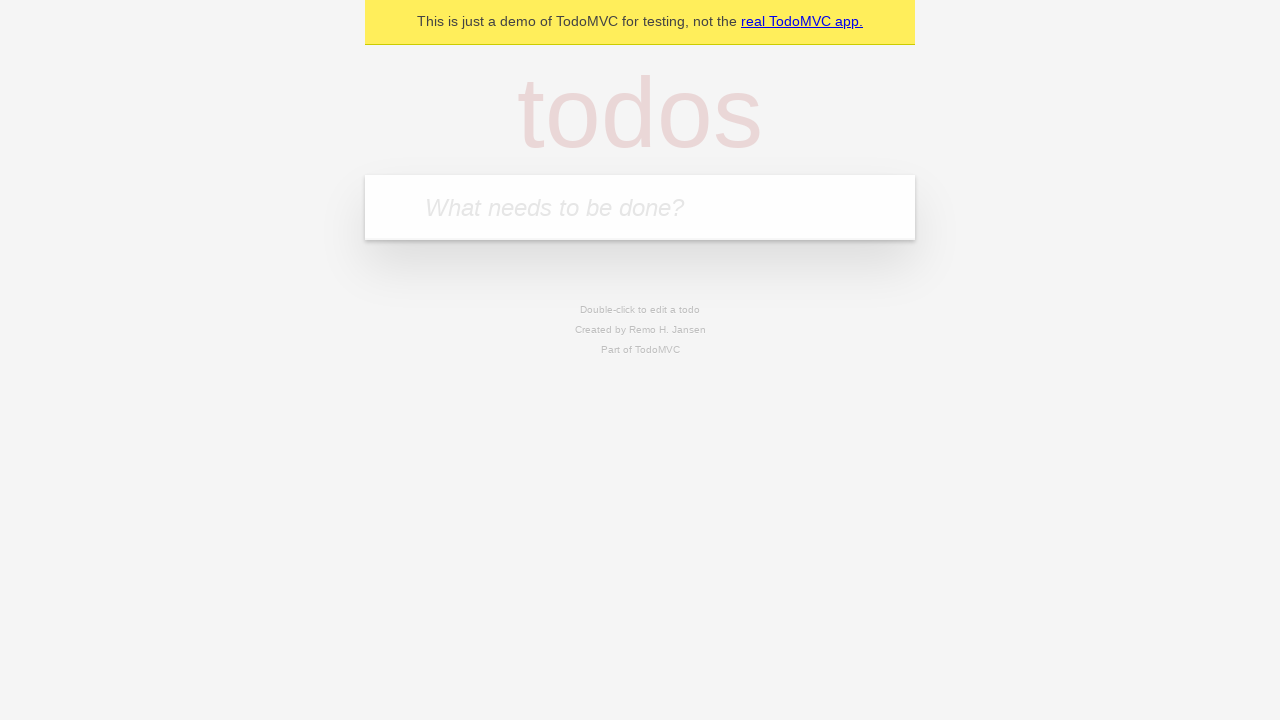

Filled todo input with 'buy some cheese' on internal:attr=[placeholder="What needs to be done?"i]
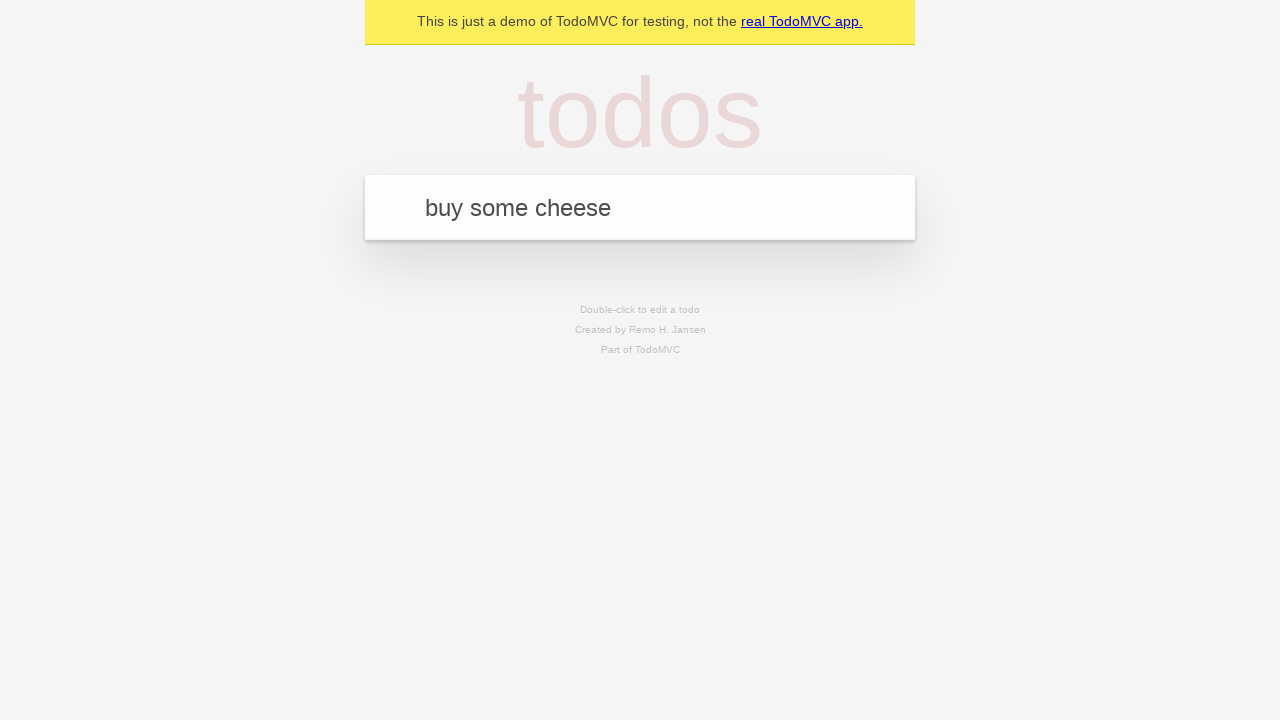

Pressed Enter to add first todo on internal:attr=[placeholder="What needs to be done?"i]
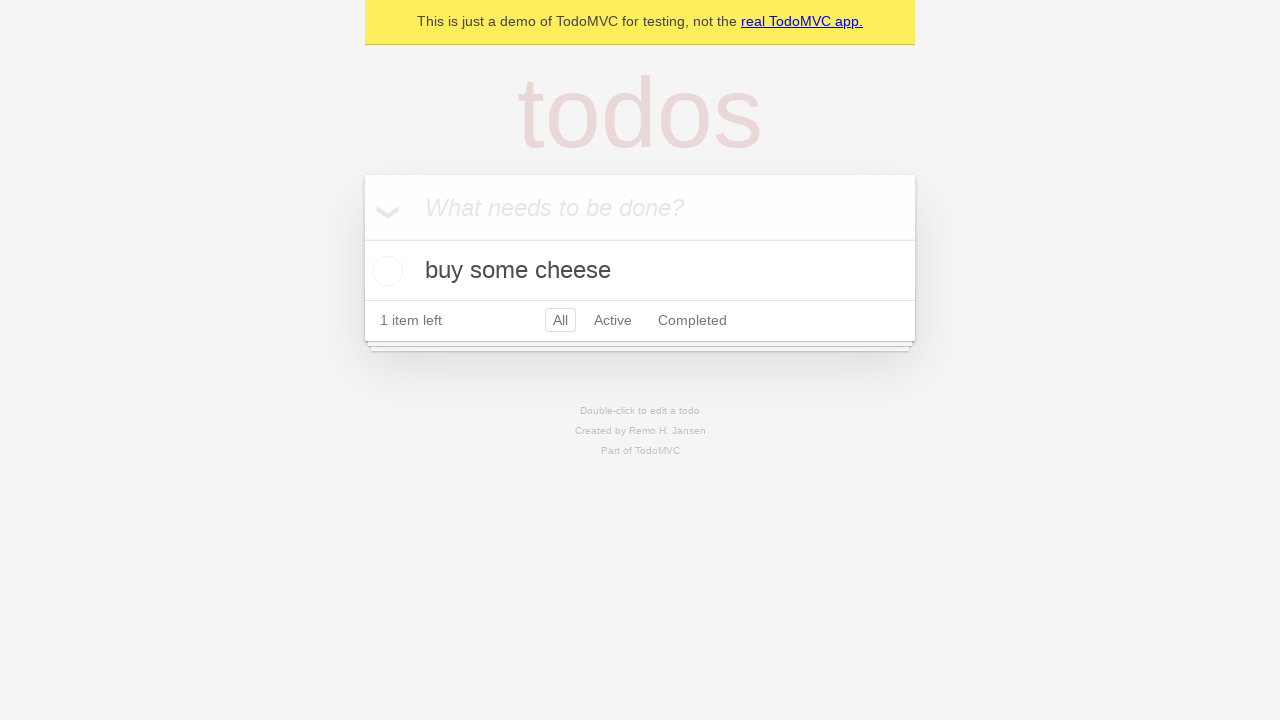

Filled todo input with 'feed the cat' on internal:attr=[placeholder="What needs to be done?"i]
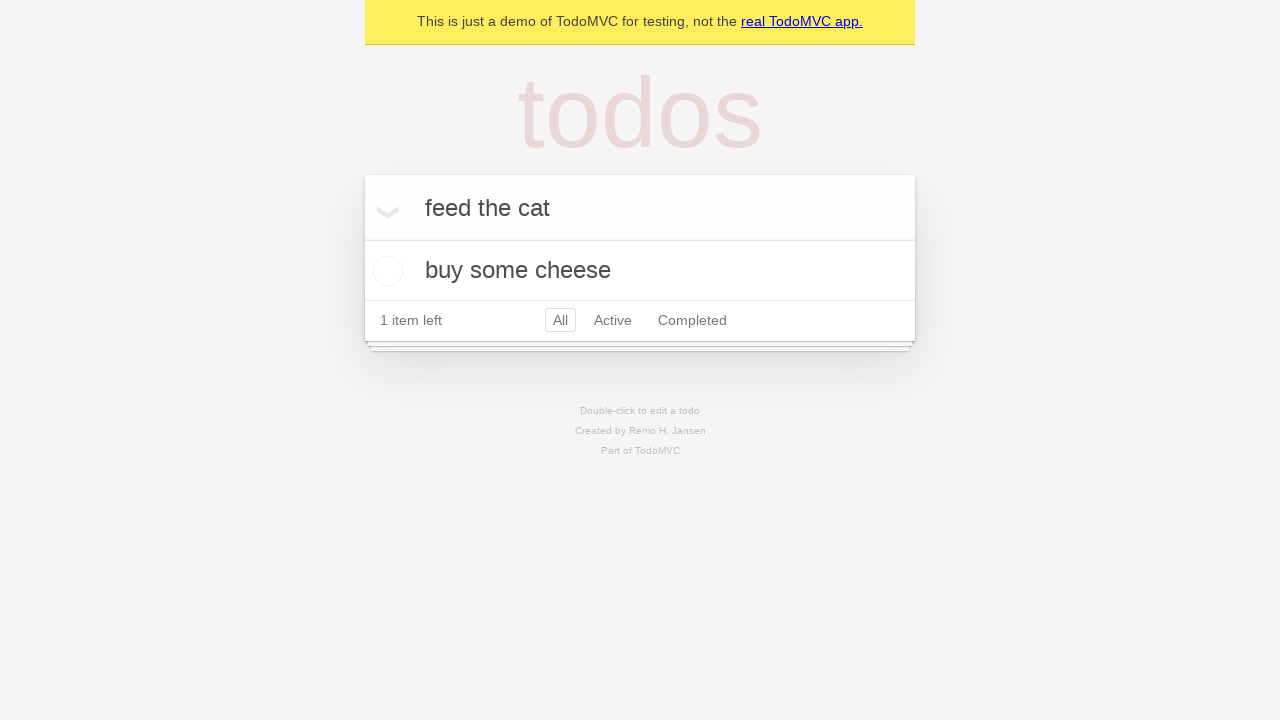

Pressed Enter to add second todo on internal:attr=[placeholder="What needs to be done?"i]
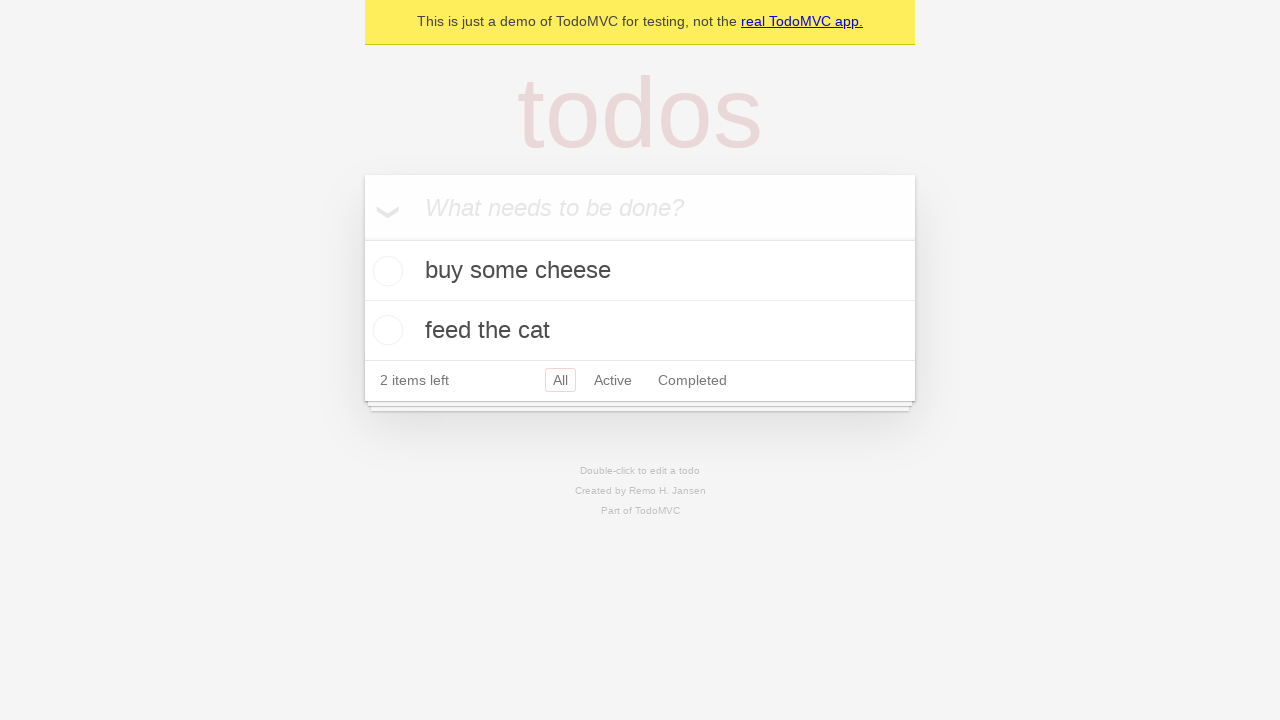

Filled todo input with 'book a doctors appointment' on internal:attr=[placeholder="What needs to be done?"i]
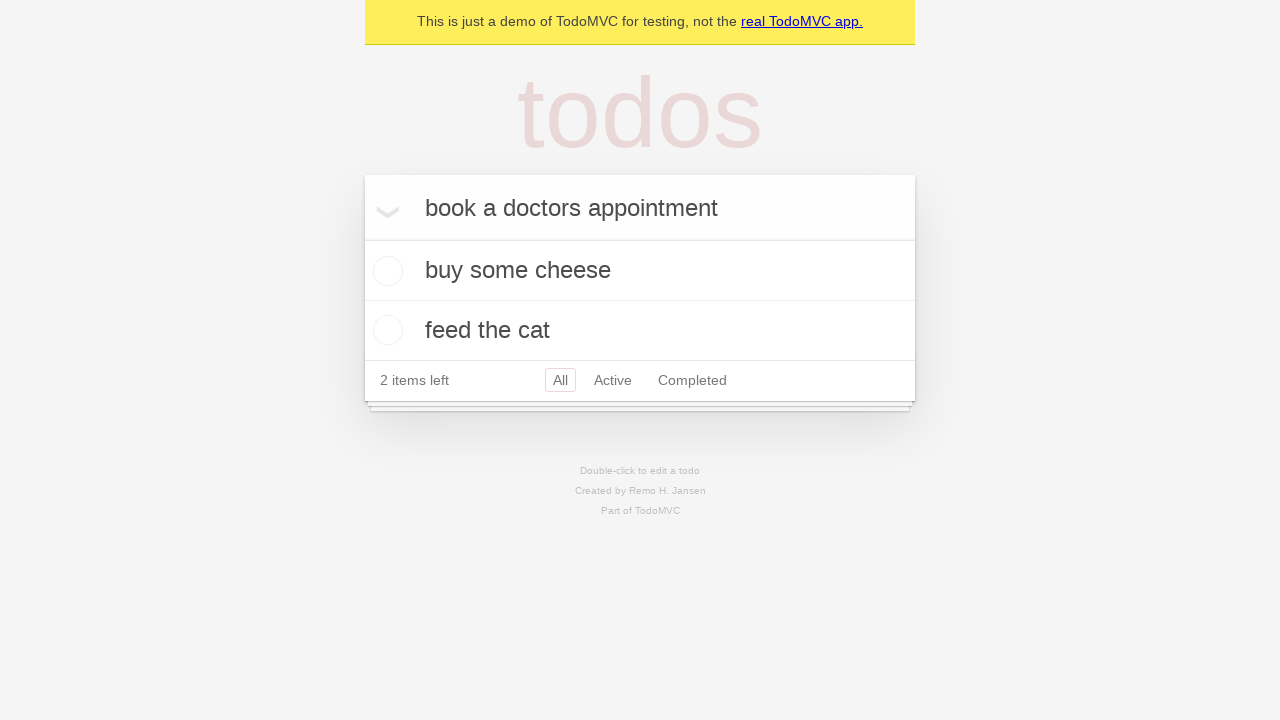

Pressed Enter to add third todo on internal:attr=[placeholder="What needs to be done?"i]
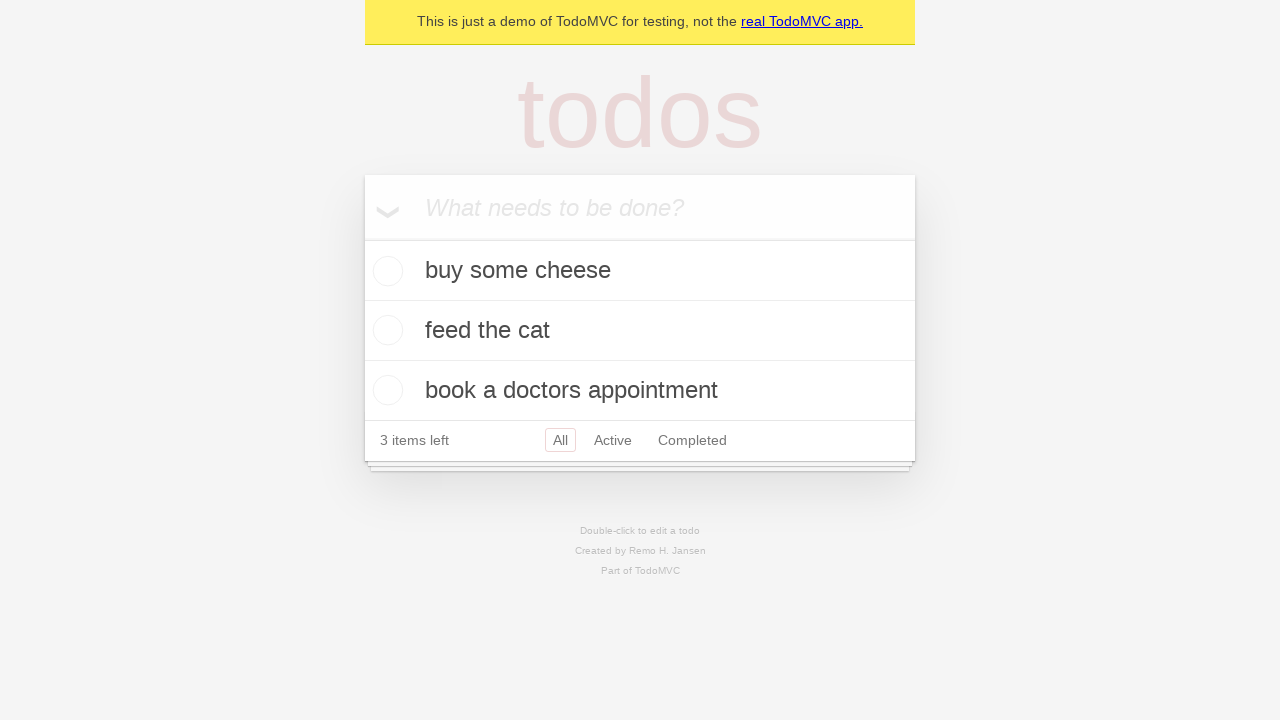

Double-clicked second todo item to enter edit mode at (640, 331) on internal:testid=[data-testid="todo-item"s] >> nth=1
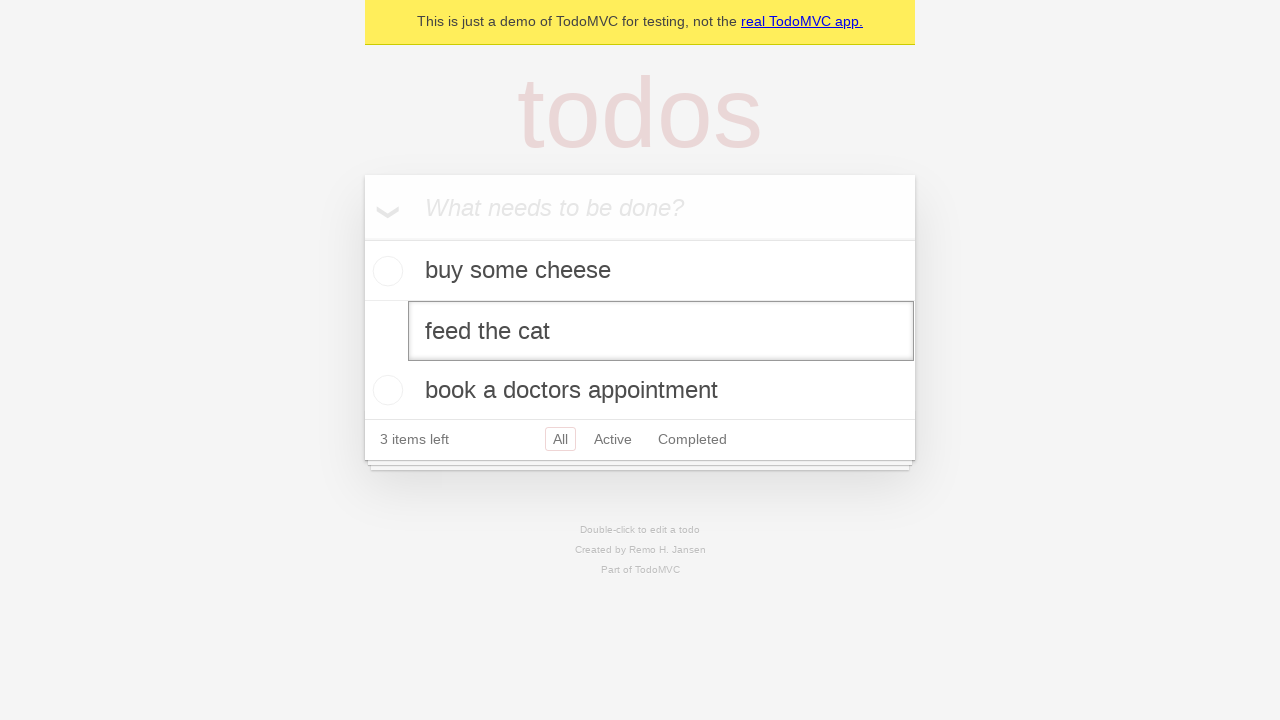

Cleared the edit textbox by filling with empty string on internal:testid=[data-testid="todo-item"s] >> nth=1 >> internal:role=textbox[nam
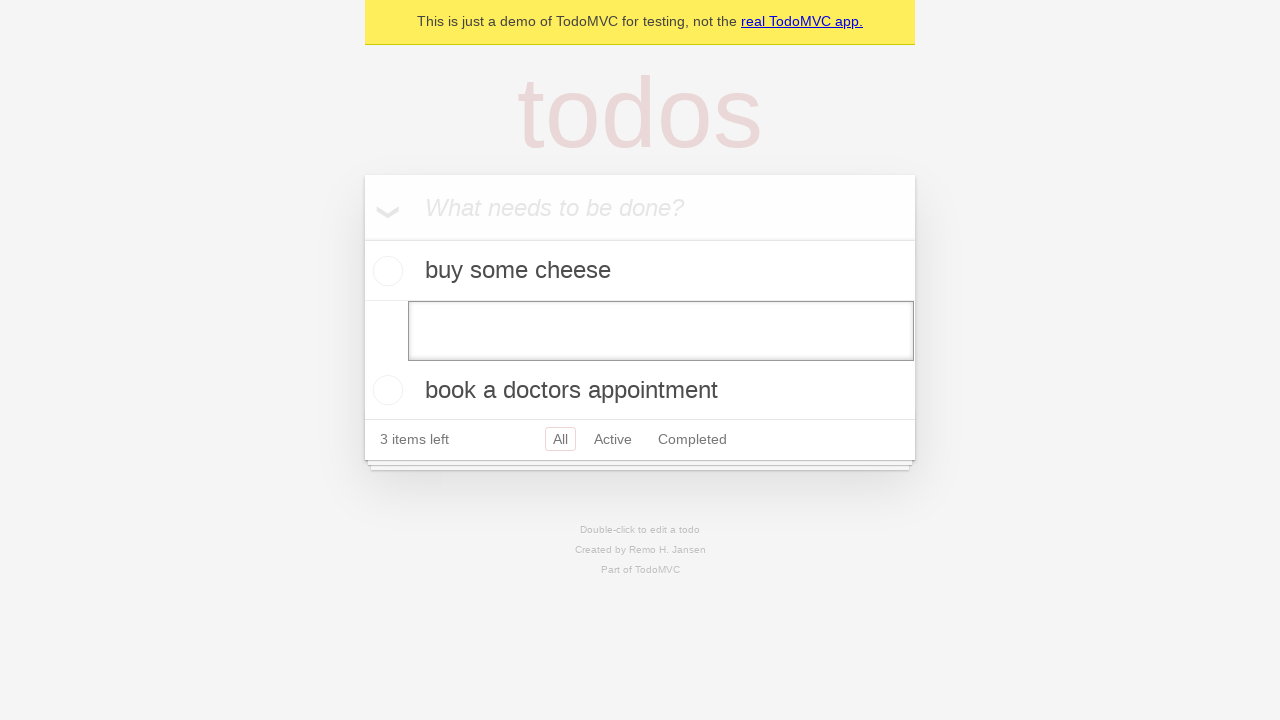

Pressed Enter to confirm empty edit, removing the item on internal:testid=[data-testid="todo-item"s] >> nth=1 >> internal:role=textbox[nam
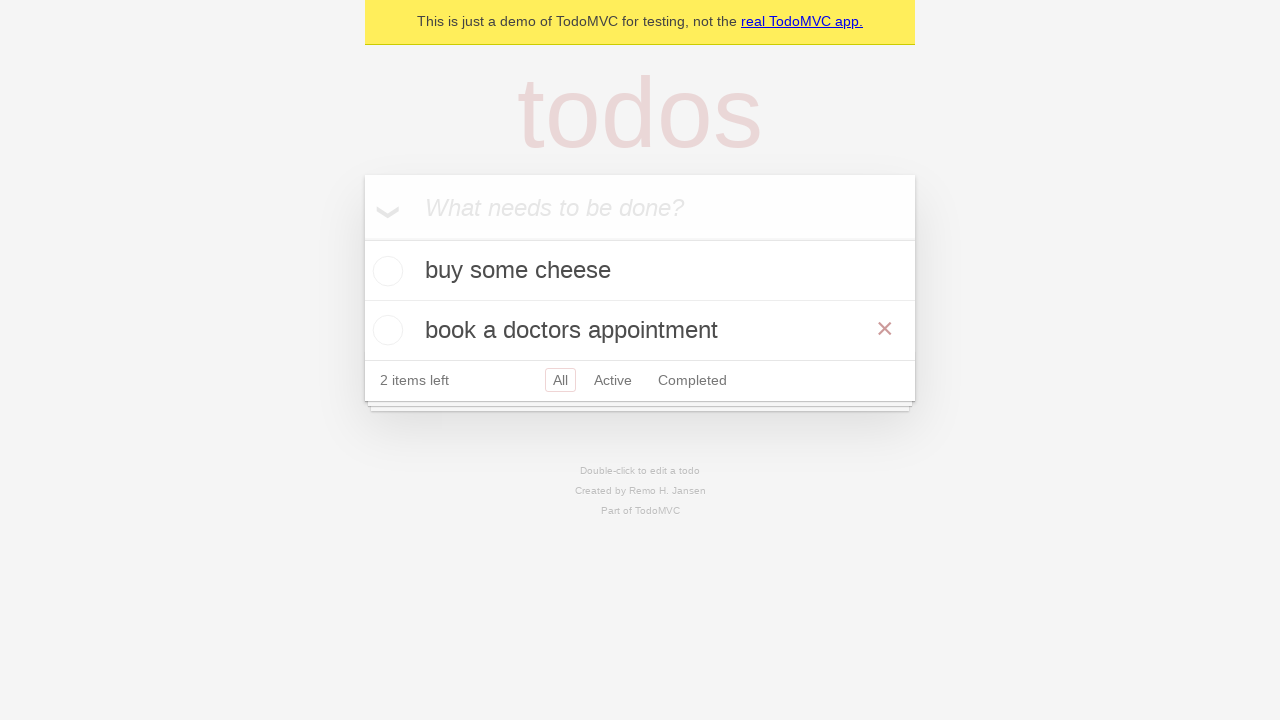

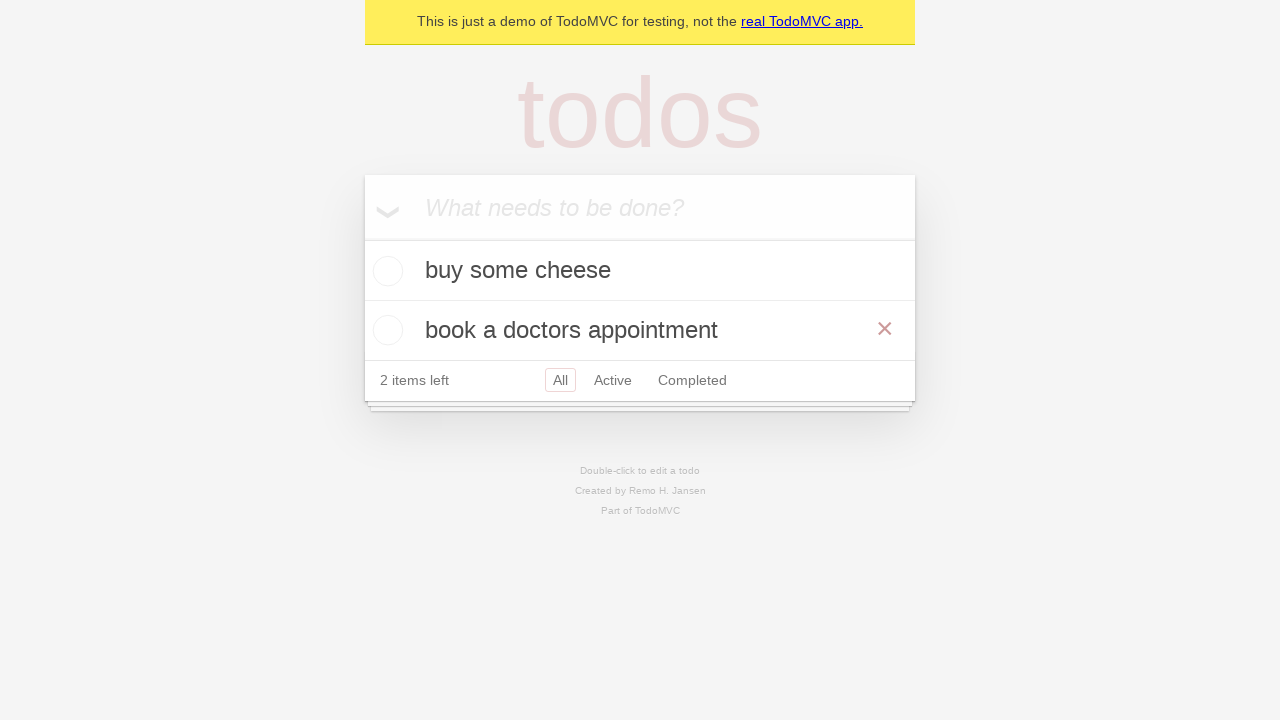